Navigates to a ticket purchasing page for RC Strasbourg vs OGC Nice match and checks ticket availability by clicking through different stadium sections (NORD, OUEST, EST) and their sub-sections.

Starting URL: https://billetterie.rcstrasbourgalsace.fr/fr/acheter/billet-unite-premium-tout-public-rcsa-ogc-nice-2024-wqxeuidmshon

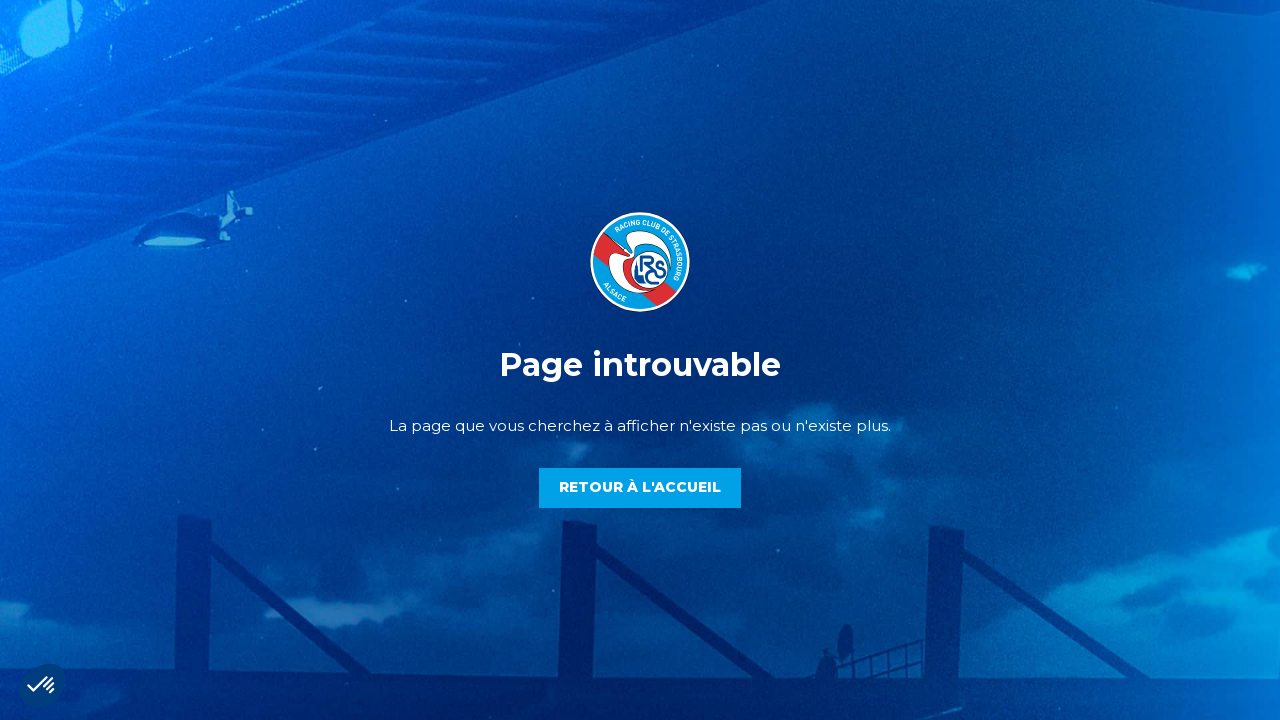

Waited for page to load (networkidle)
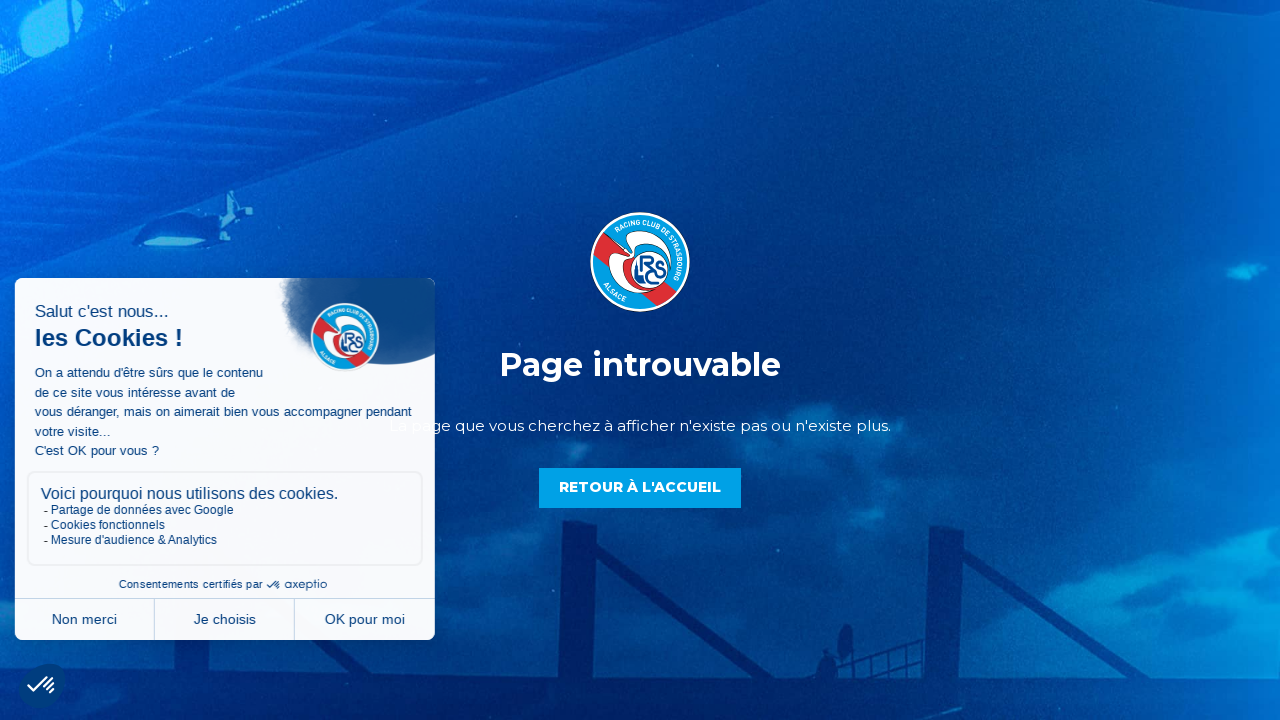

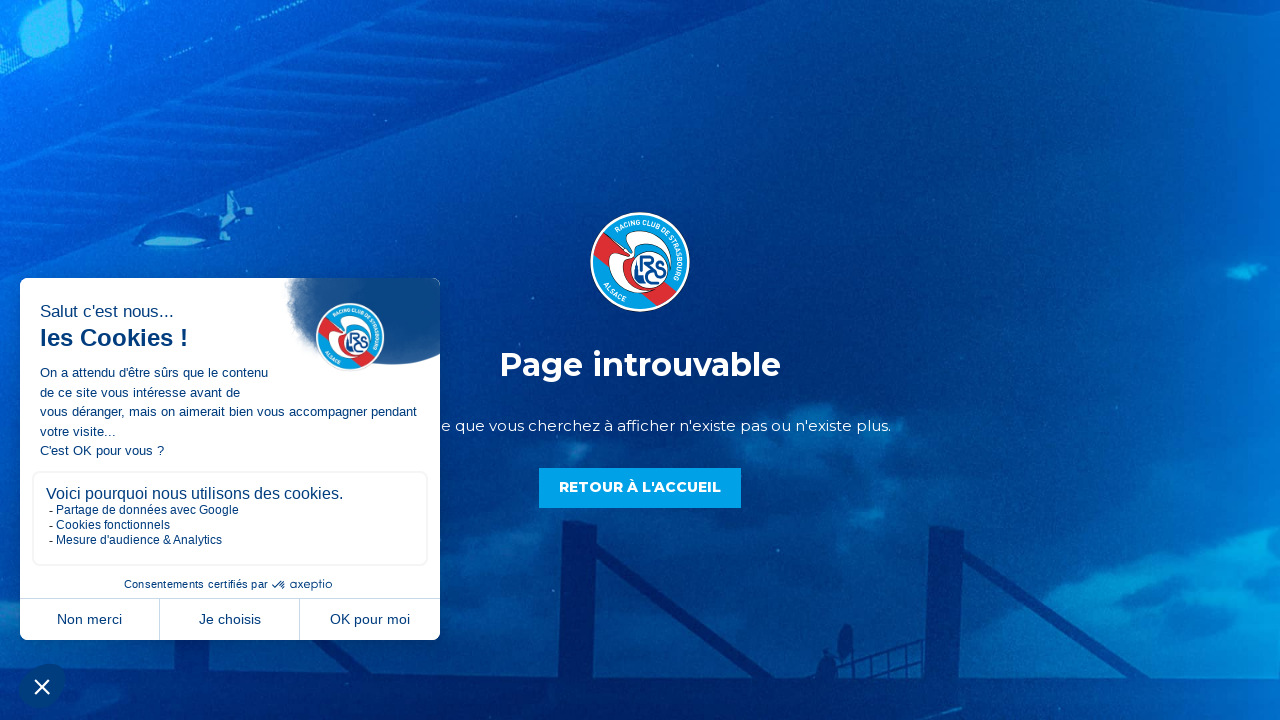